Fills out a practice form on Rahul Shetty Academy with name, email, password, checkbox, gender selection, and date of birth, then submits the form and verifies the success message.

Starting URL: https://rahulshettyacademy.com/angularpractice/

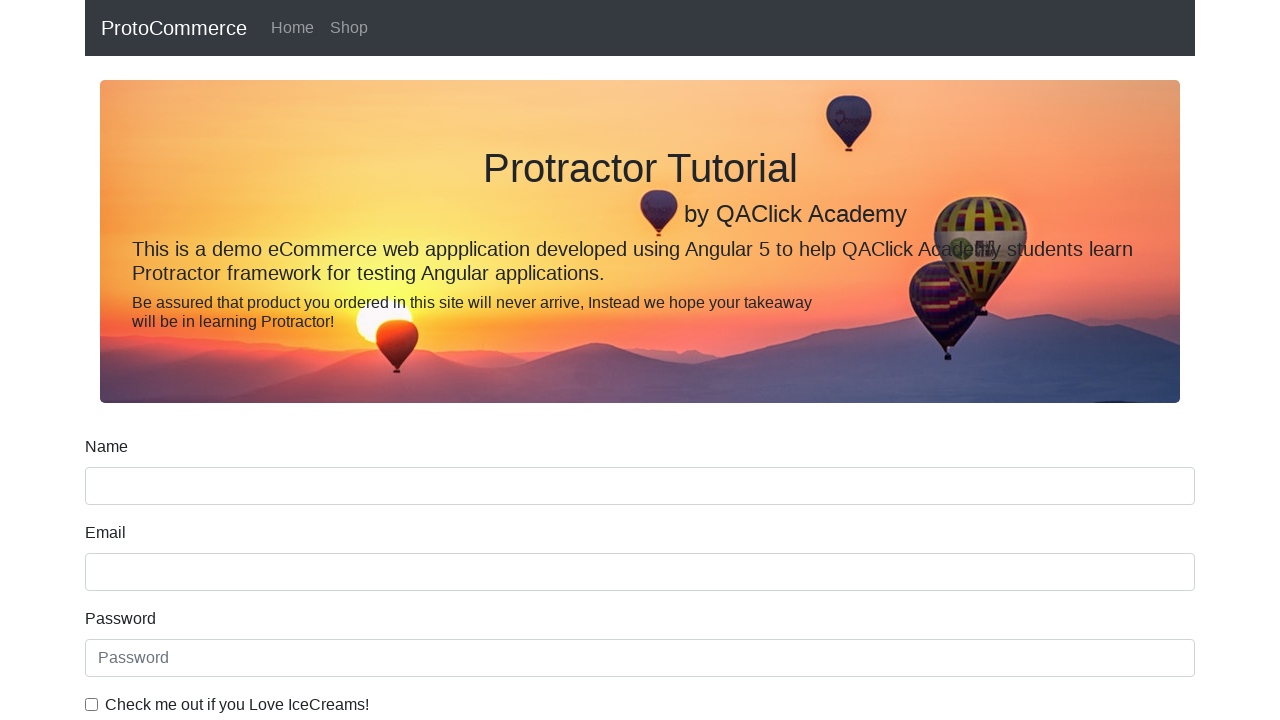

Filled name field with 'Sravani' on input[name='name']
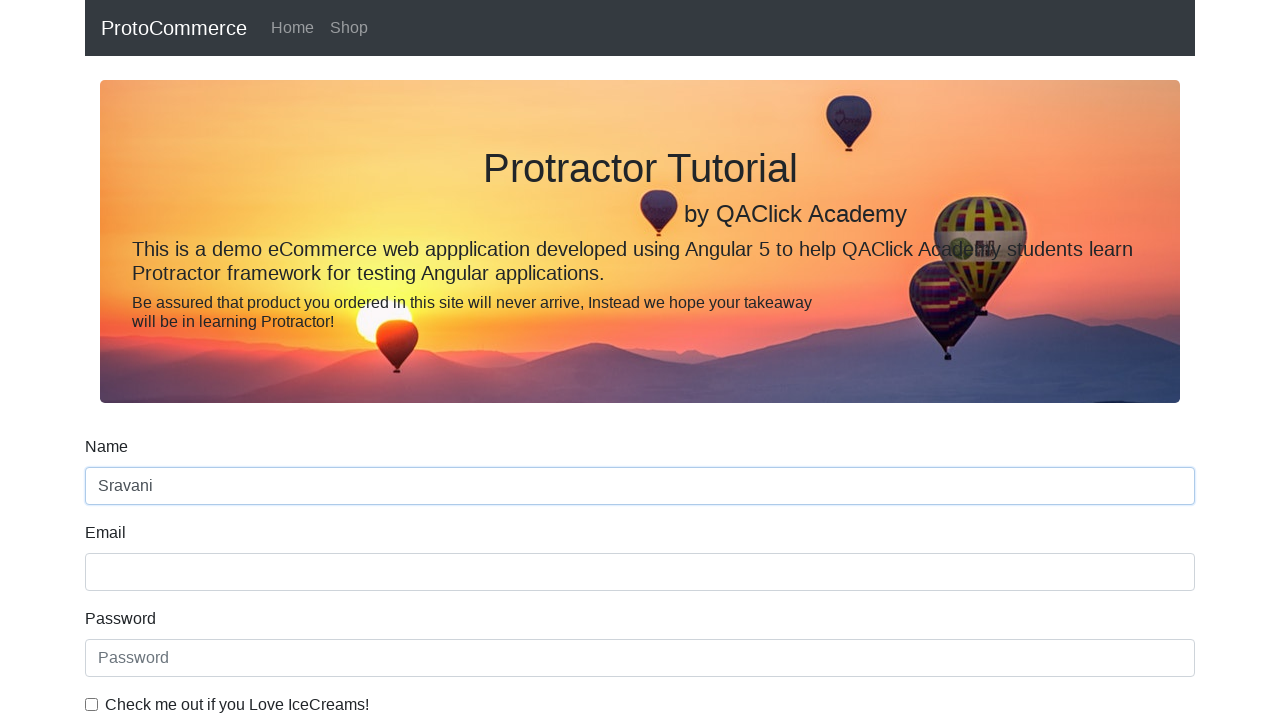

Filled email field with 'sravani@gmail.com' on input[name='email']
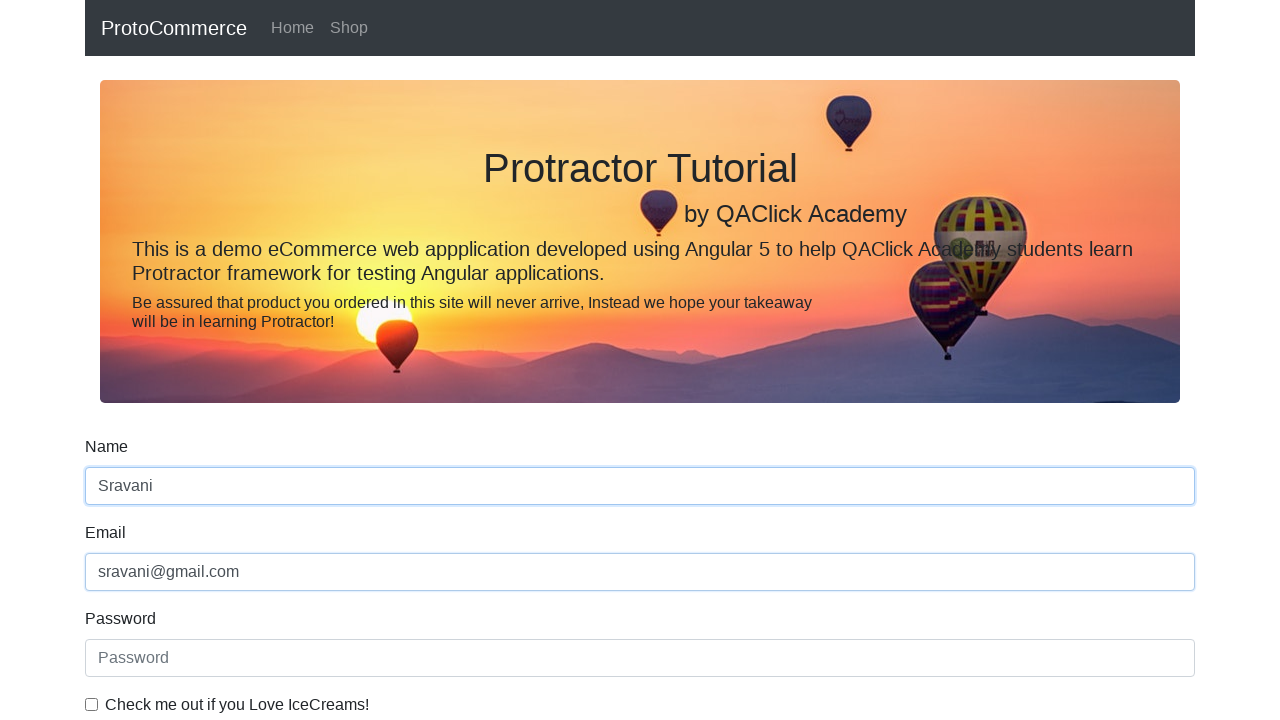

Filled password field with 'sravani@457' on #exampleInputPassword1
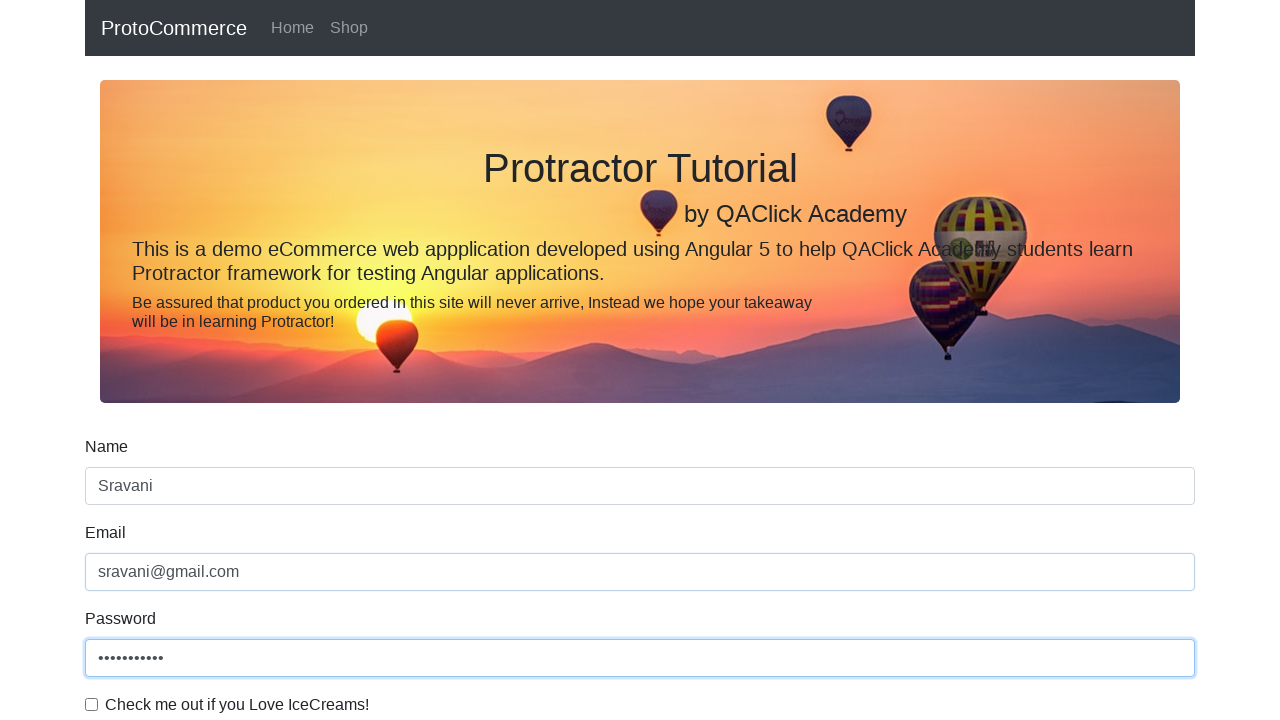

Clicked checkbox to agree to terms at (92, 704) on #exampleCheck1
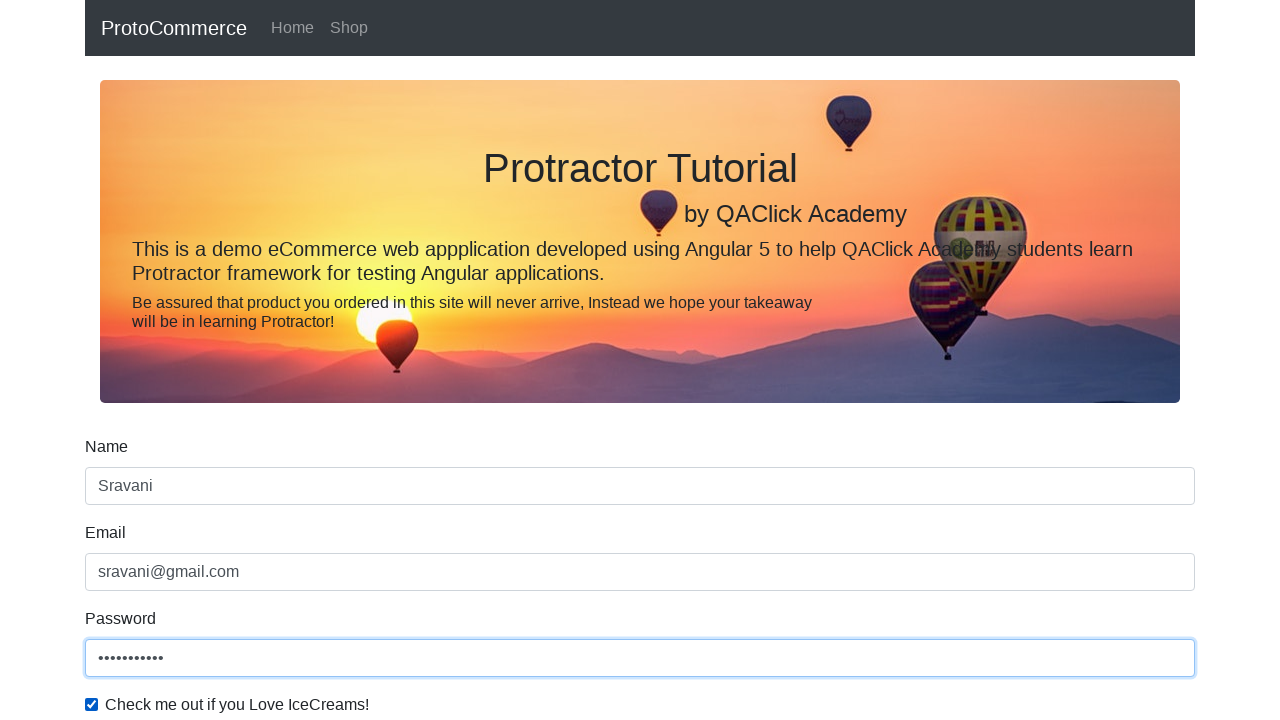

Selected 'Female' from gender dropdown on #exampleFormControlSelect1
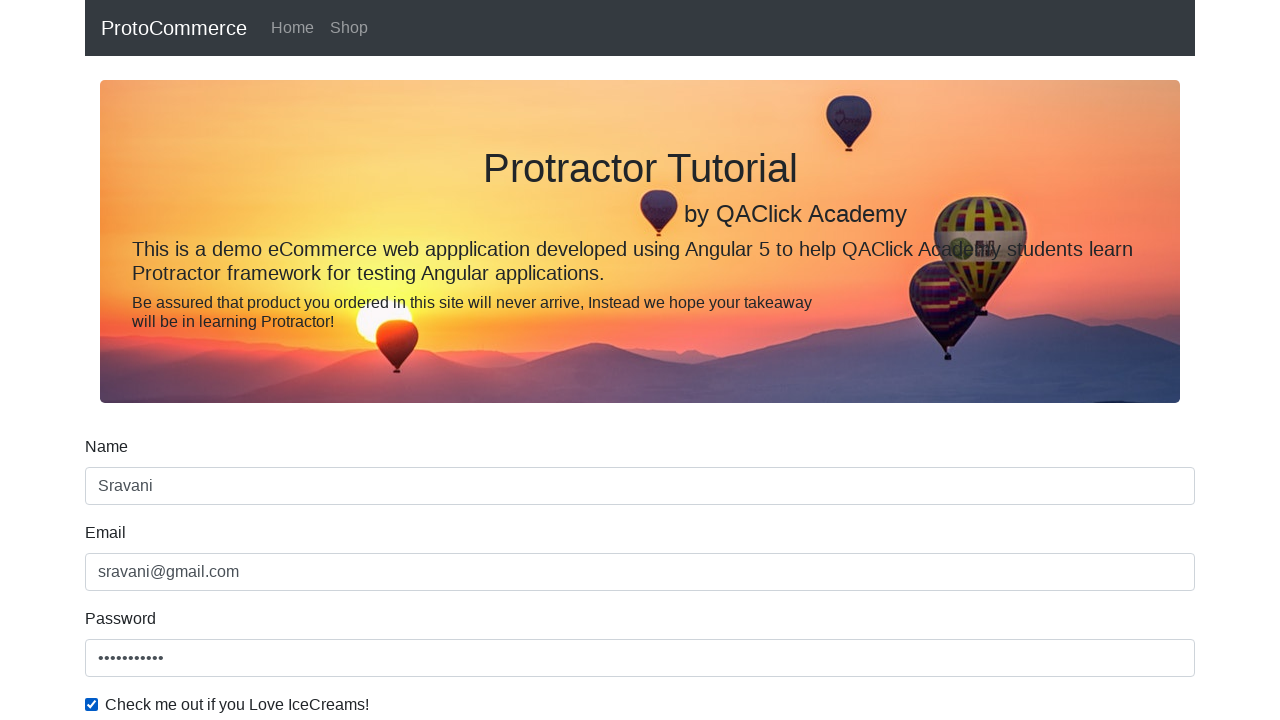

Filled date of birth field with '1999-05-17' on input[type='date']
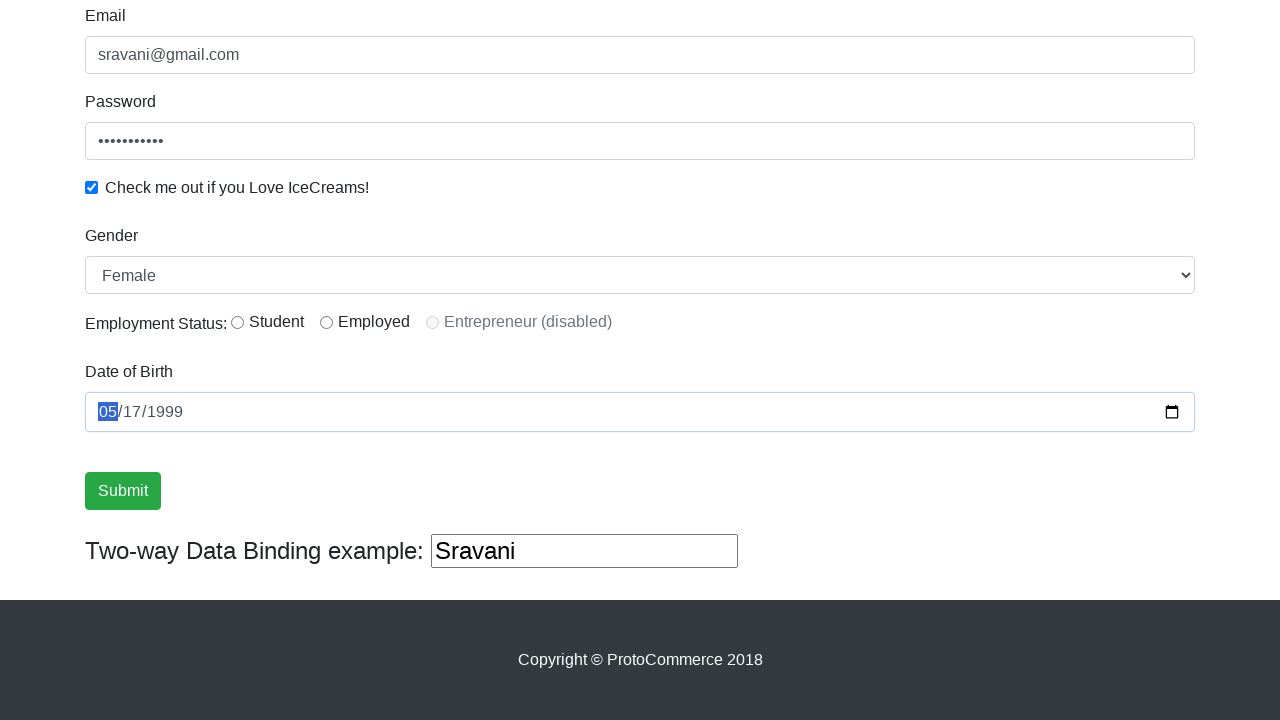

Clicked submit button to submit the form at (123, 491) on input[type='submit']
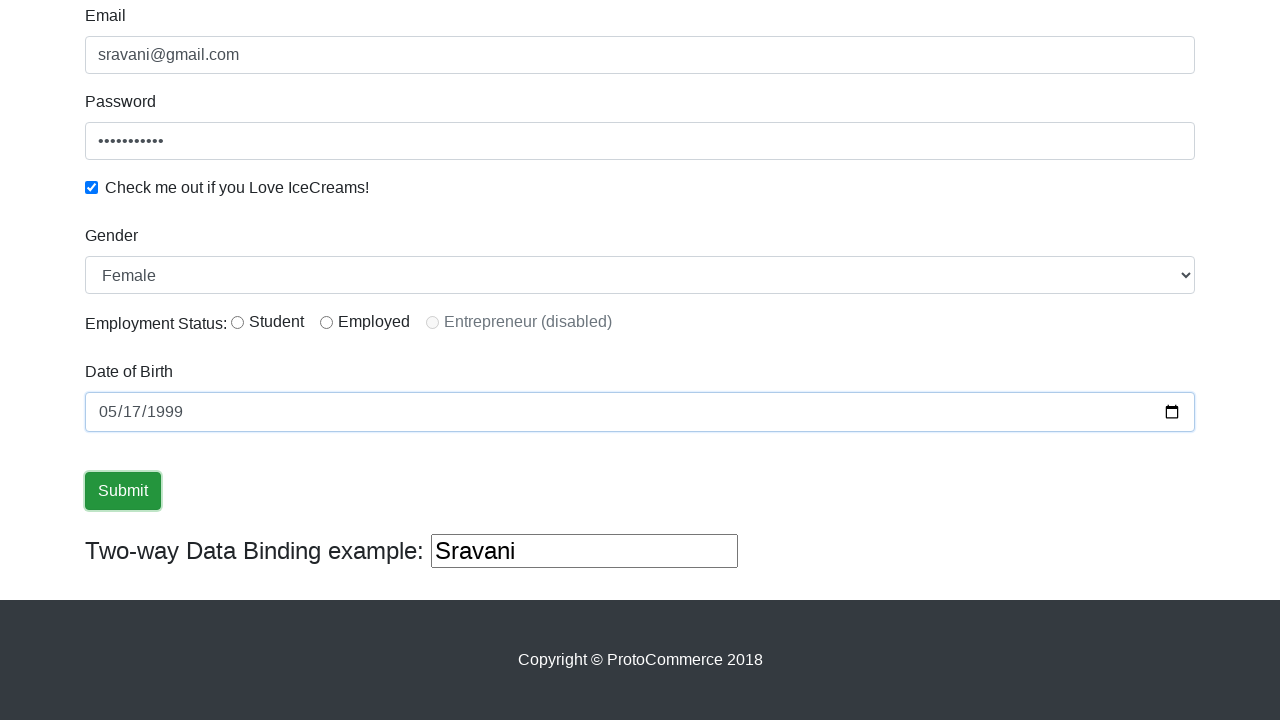

Success message appeared, form submitted successfully
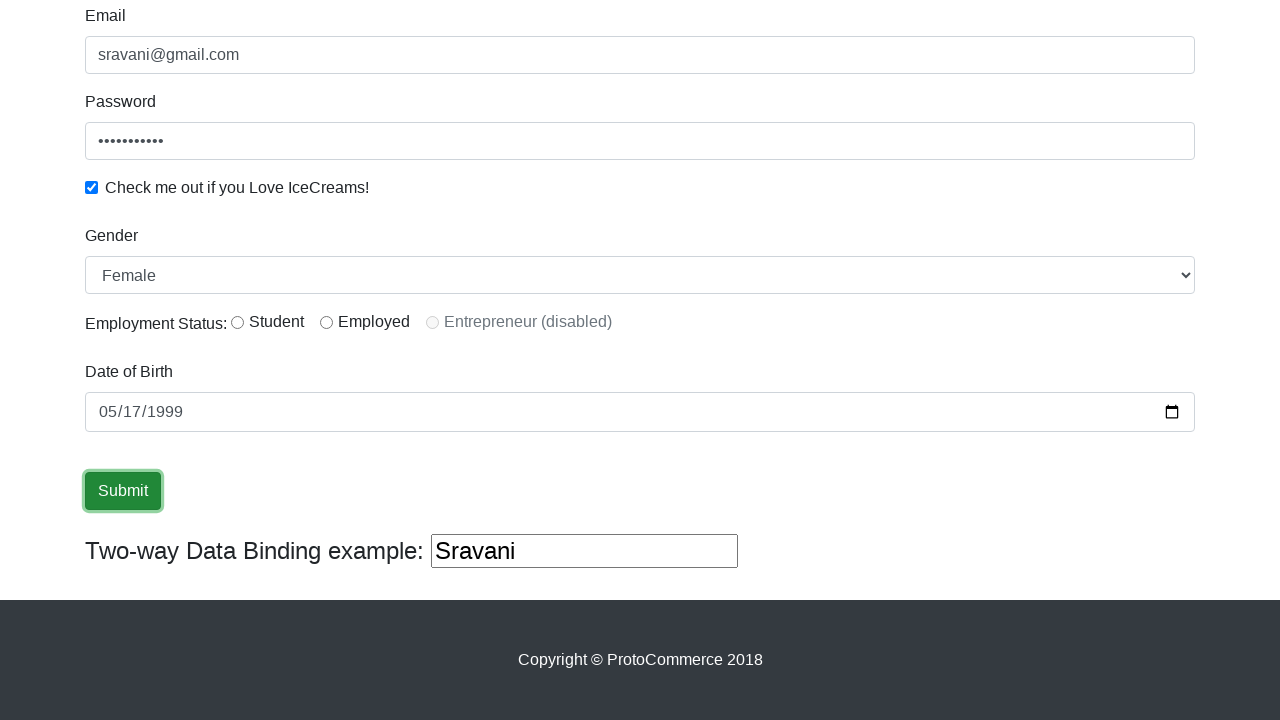

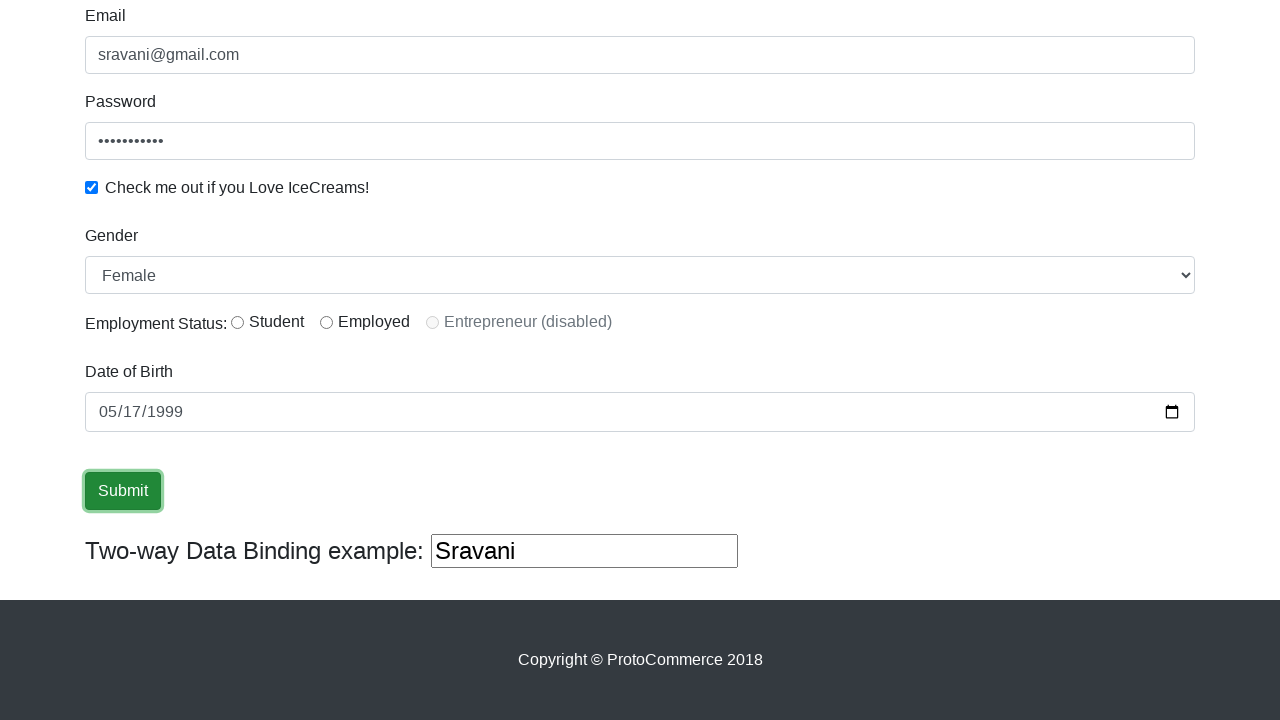